Tests checkbox functionality on an HTML forms page by finding all checkbox inputs and selecting any that are not already checked.

Starting URL: https://echoecho.com/htmlforms09.htm

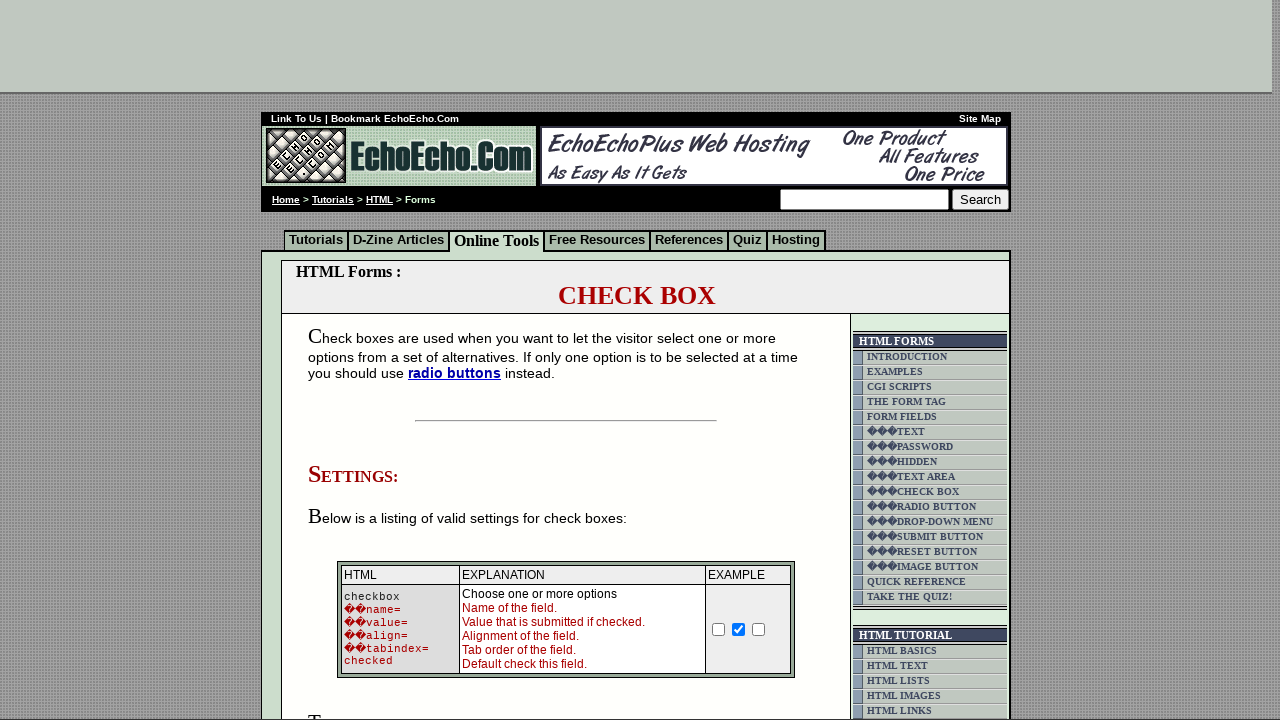

Waited for page to load (domcontentloaded state)
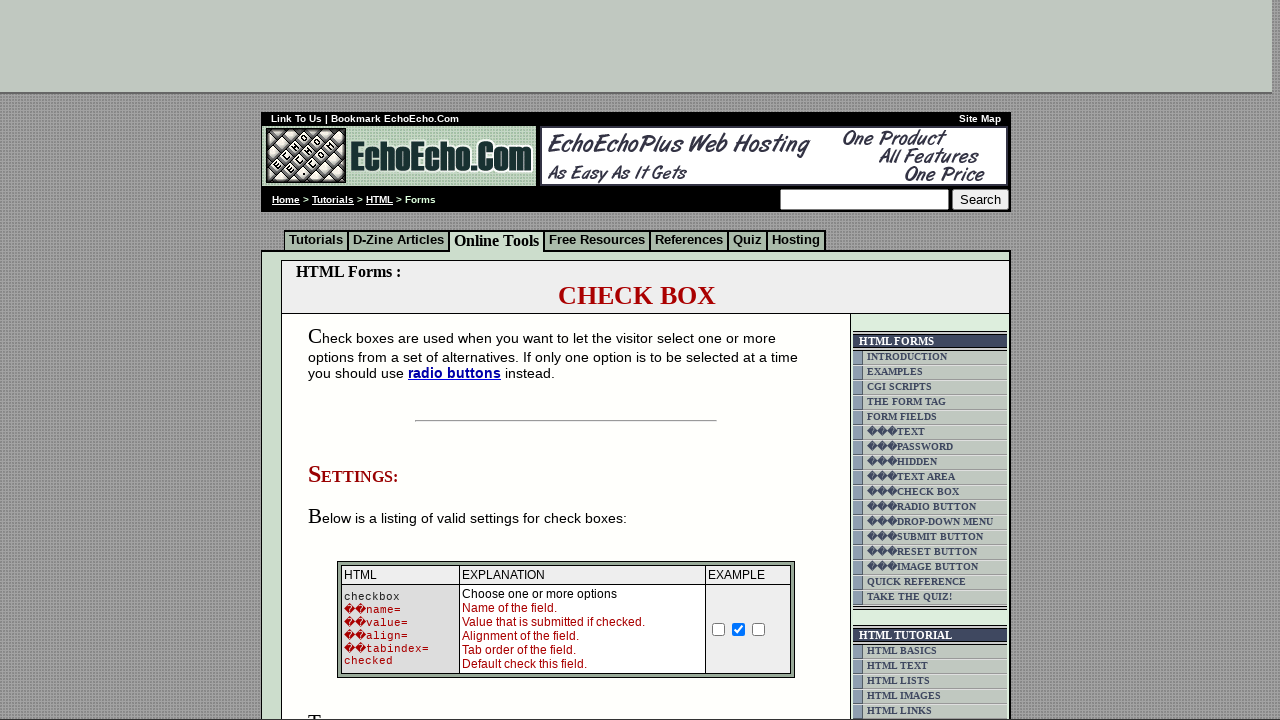

Located all checkbox inputs with names starting with 'option'
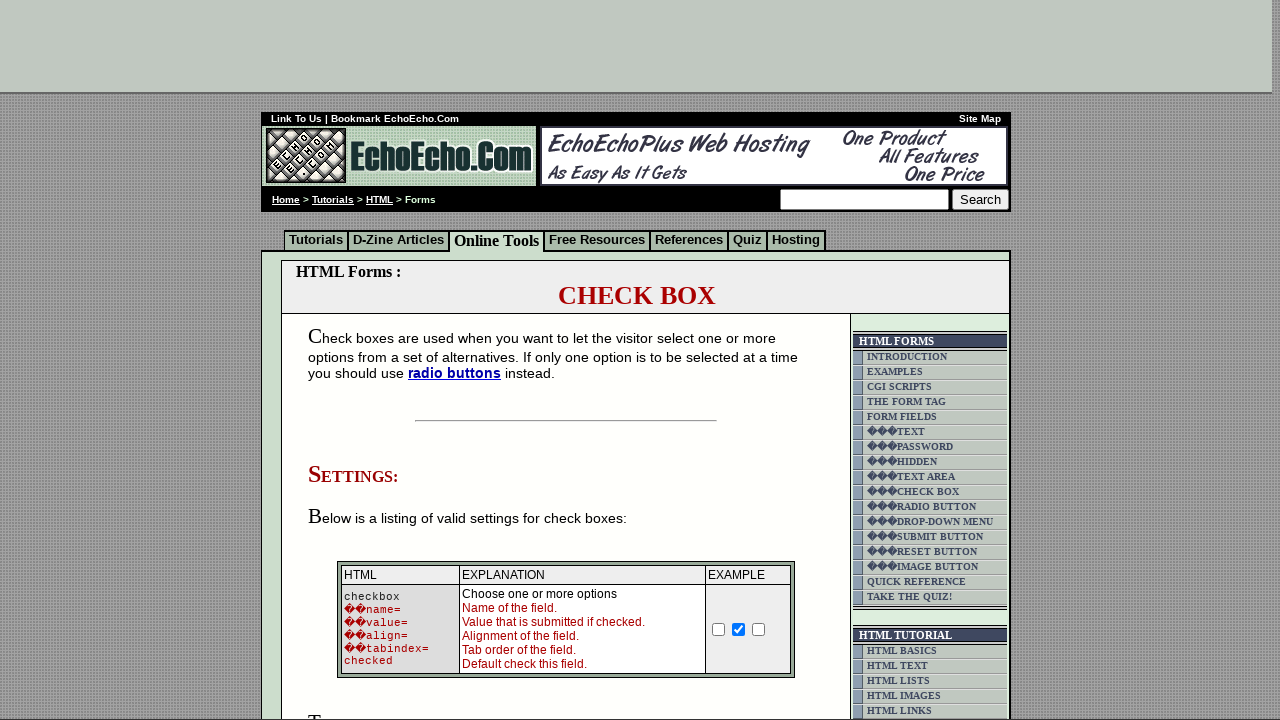

Clicked an unchecked checkbox to select it at (354, 360) on input[type='checkbox'][name^='option'] >> nth=0
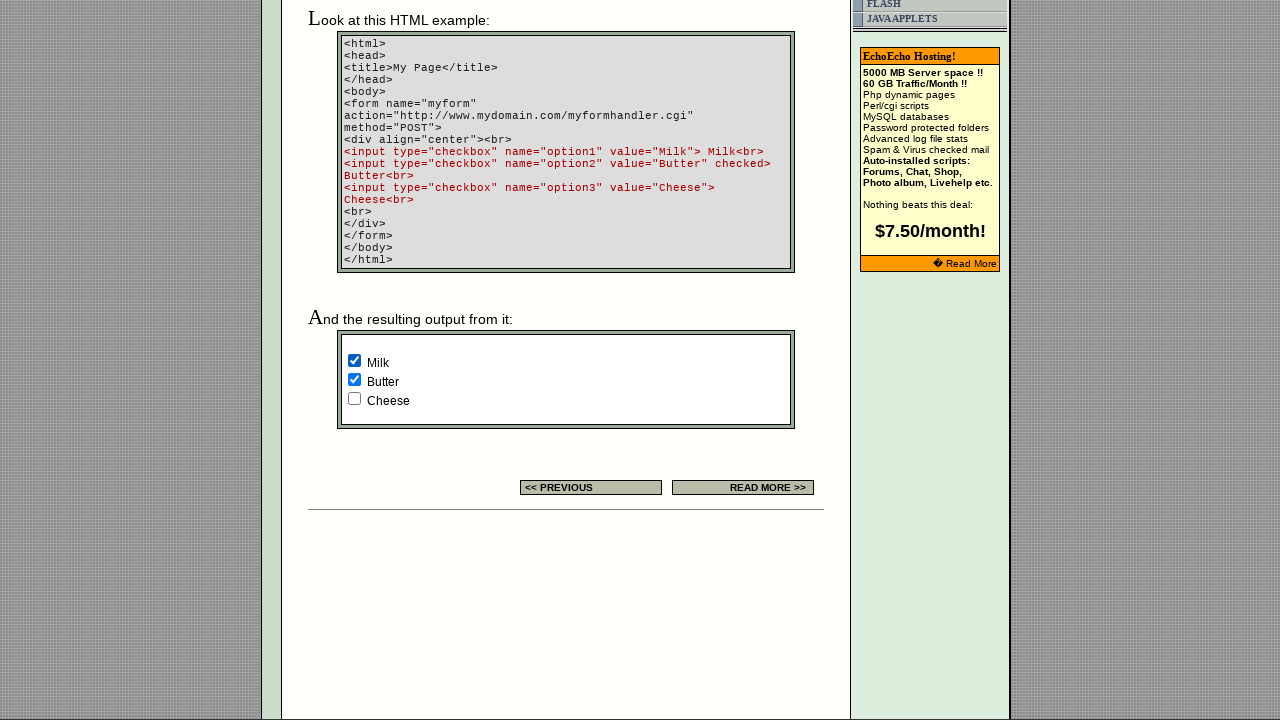

Clicked an unchecked checkbox to select it at (354, 398) on input[type='checkbox'][name^='option'] >> nth=2
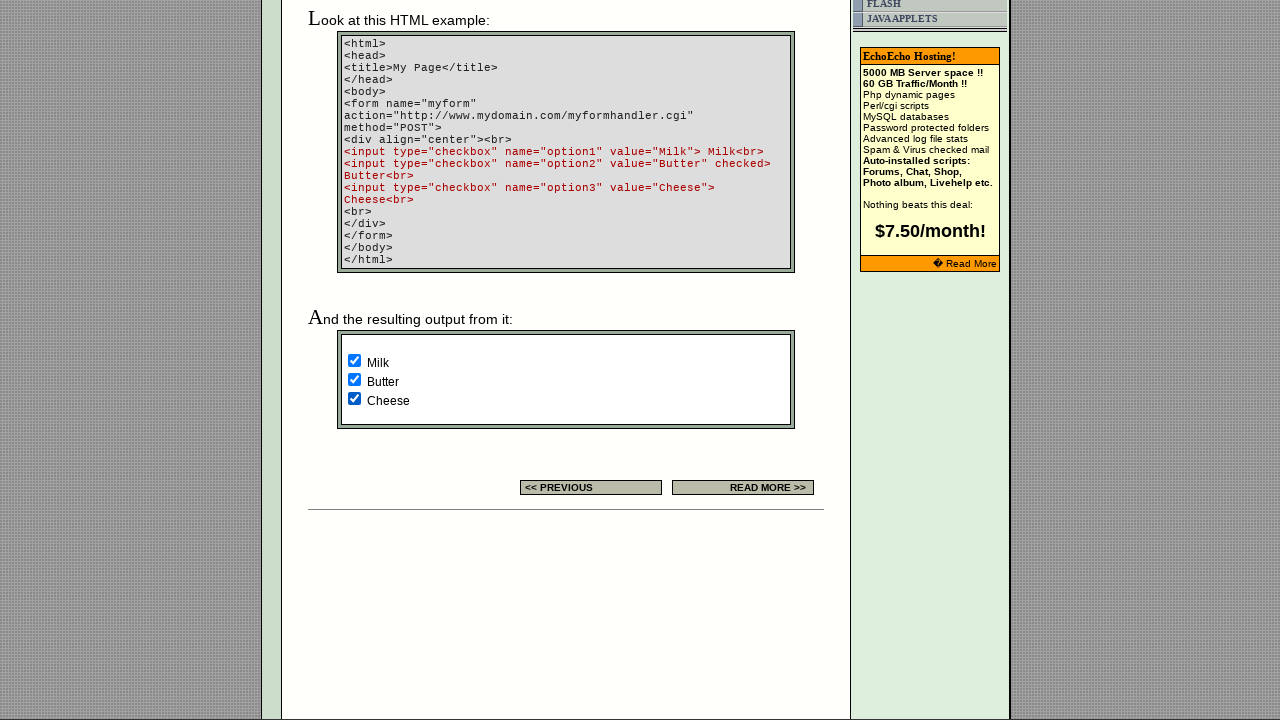

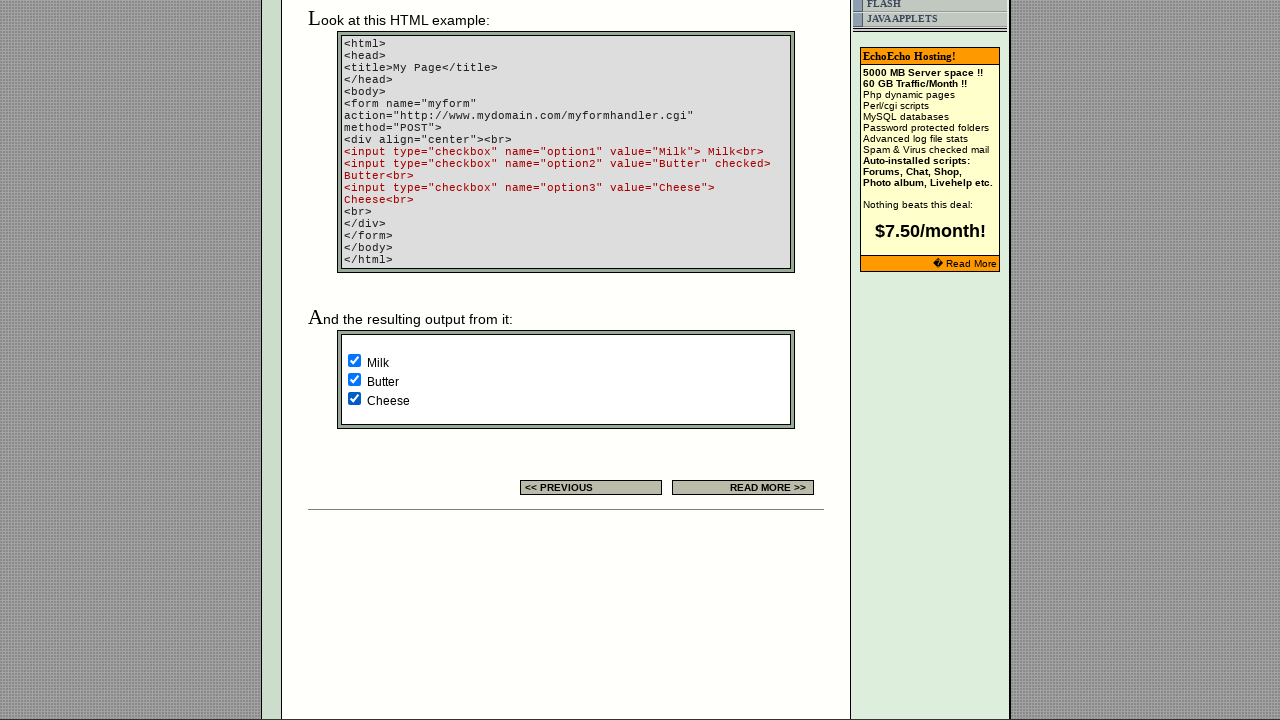